Tests JavaScript alert handling by triggering an alert dialog and accepting it

Starting URL: http://www.tizag.com/javascriptT/javascriptalert.php

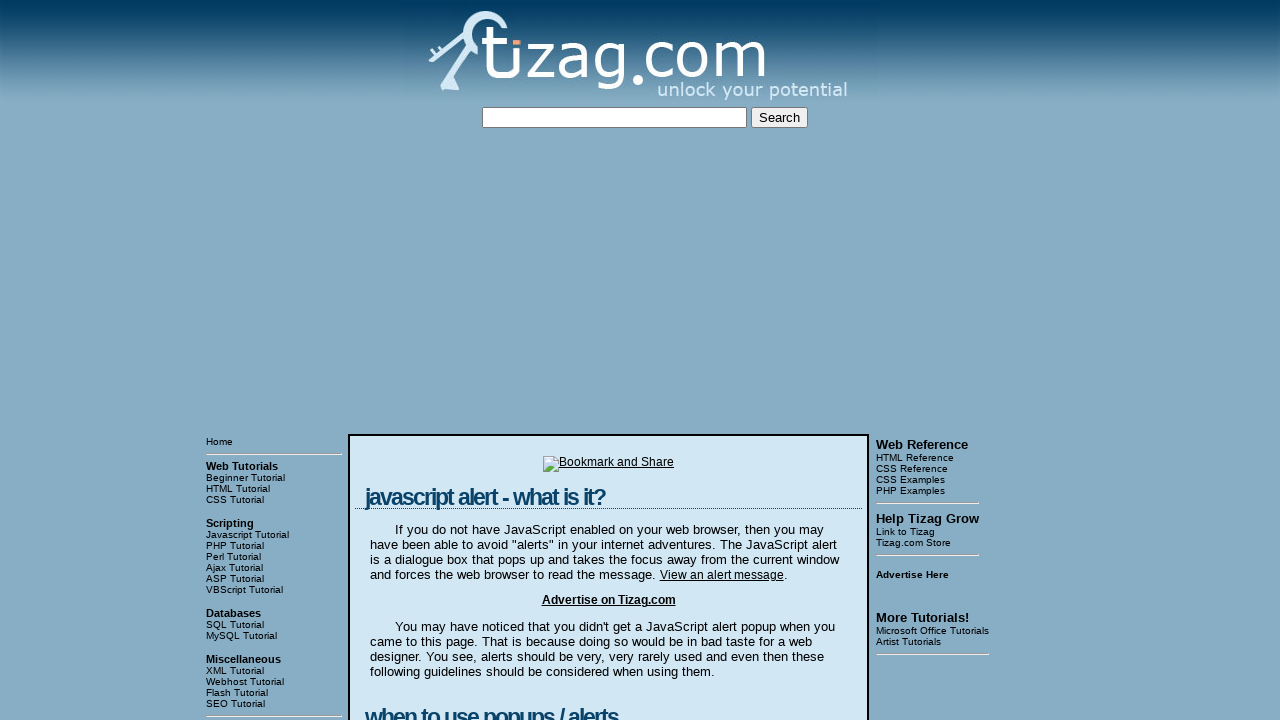

Clicked button to trigger JavaScript alert dialog at (428, 361) on xpath=//form/input[@type='button']
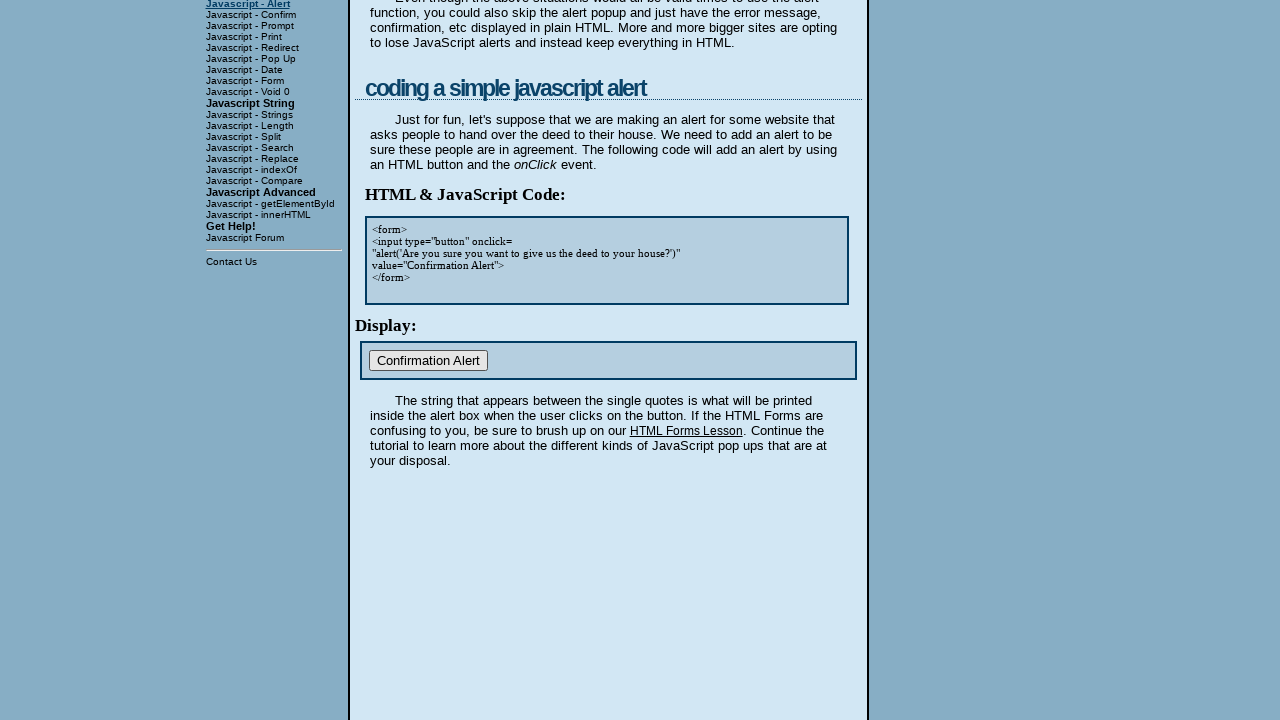

Set up dialog handler to accept alert
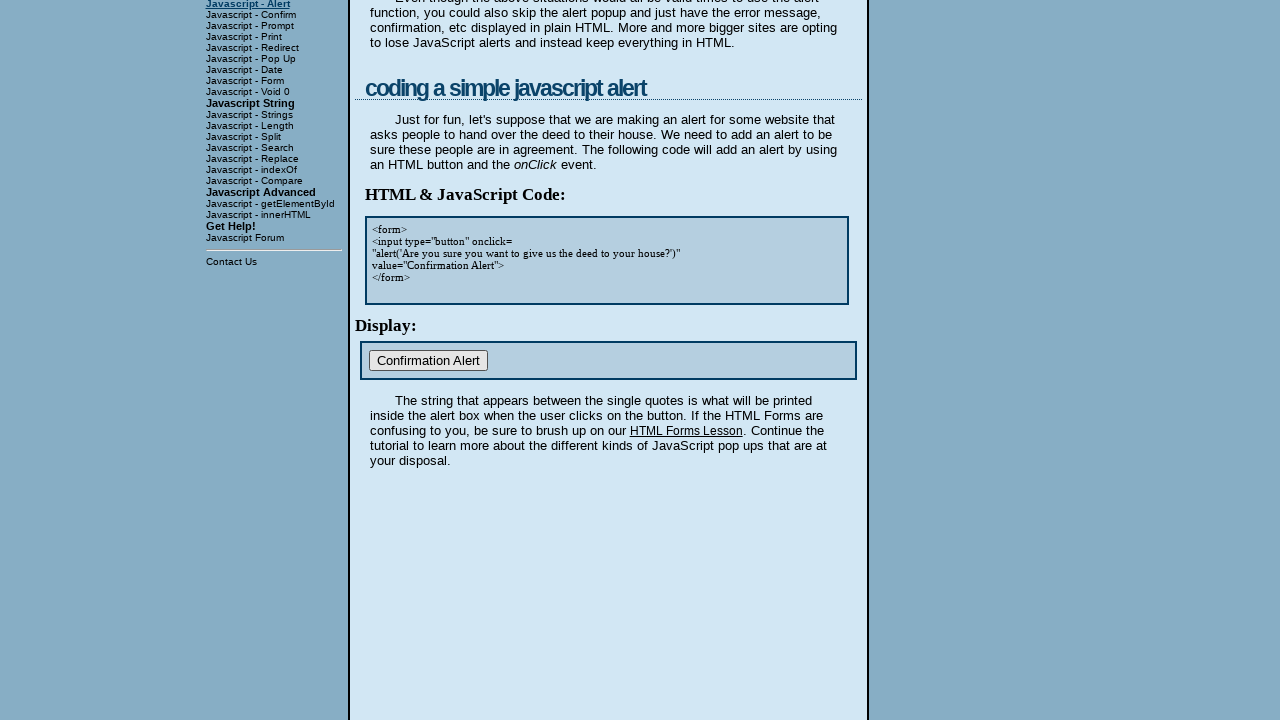

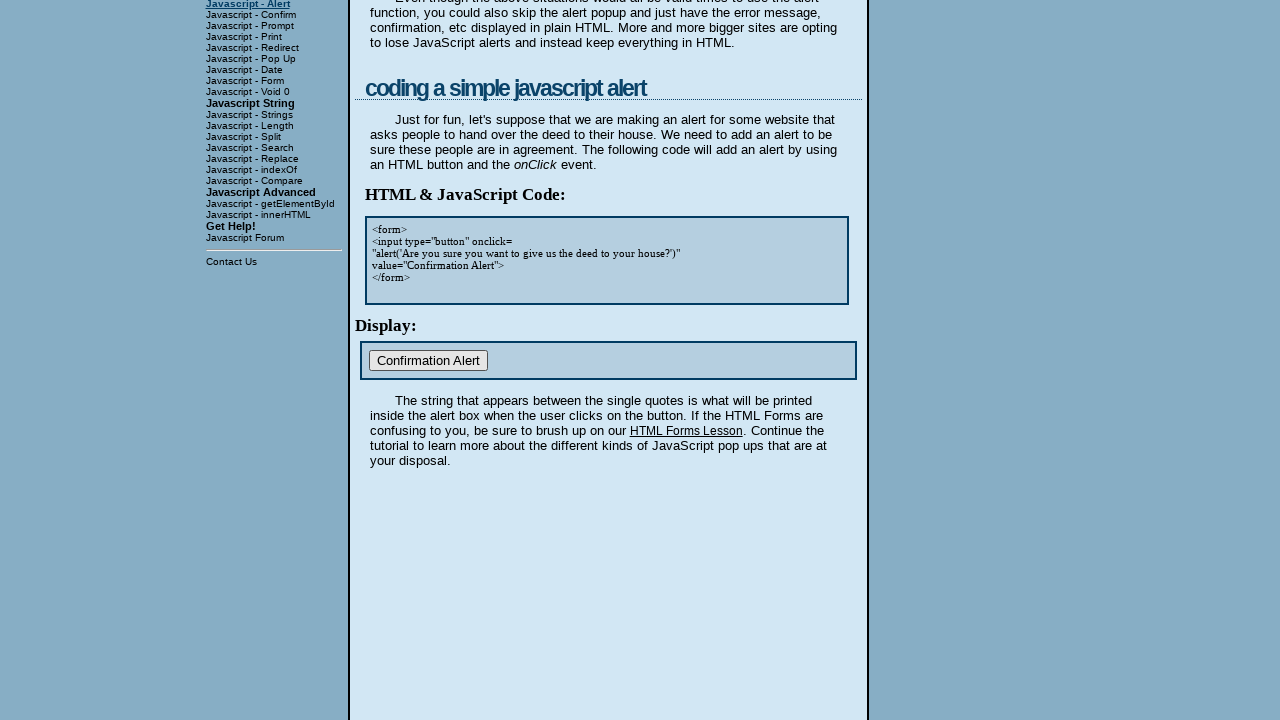